Tests dynamic content loading by clicking Remove and Add buttons, then verifying the appearance of status messages

Starting URL: https://the-internet.herokuapp.com/dynamic_controls

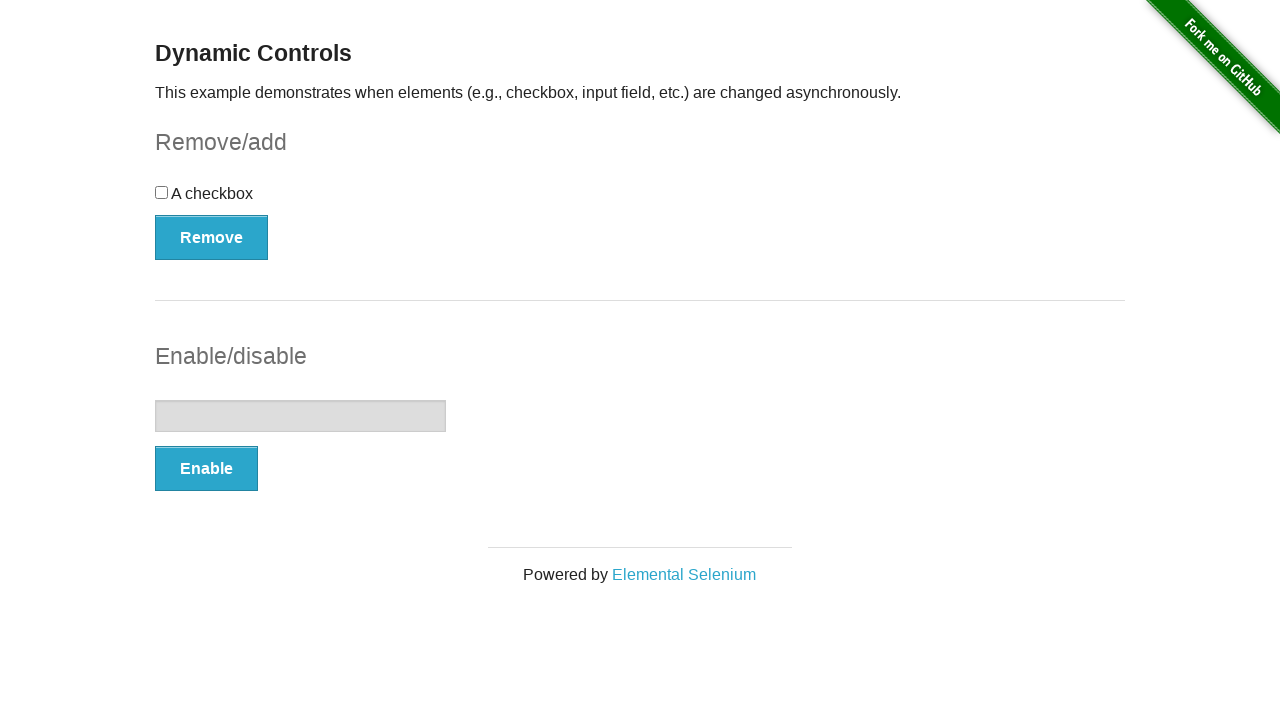

Navigated to dynamic controls page
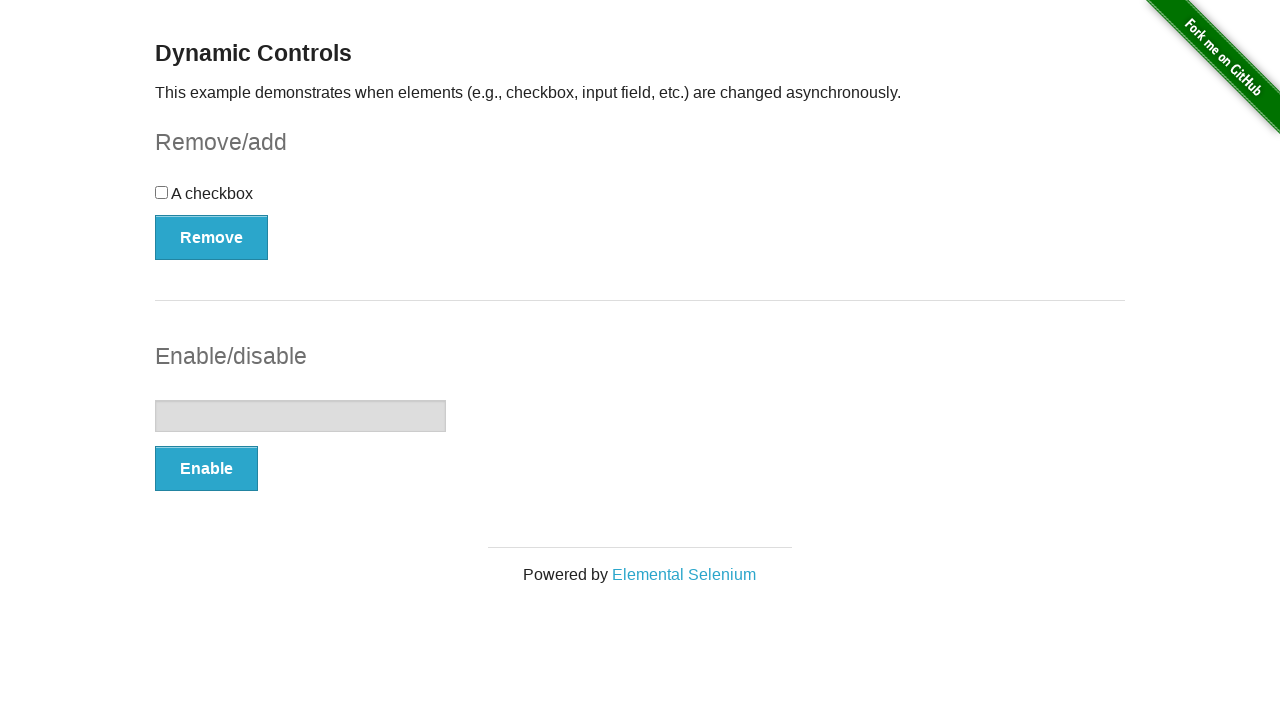

Clicked Remove button to trigger dynamic content removal at (212, 237) on button:has-text('Remove')
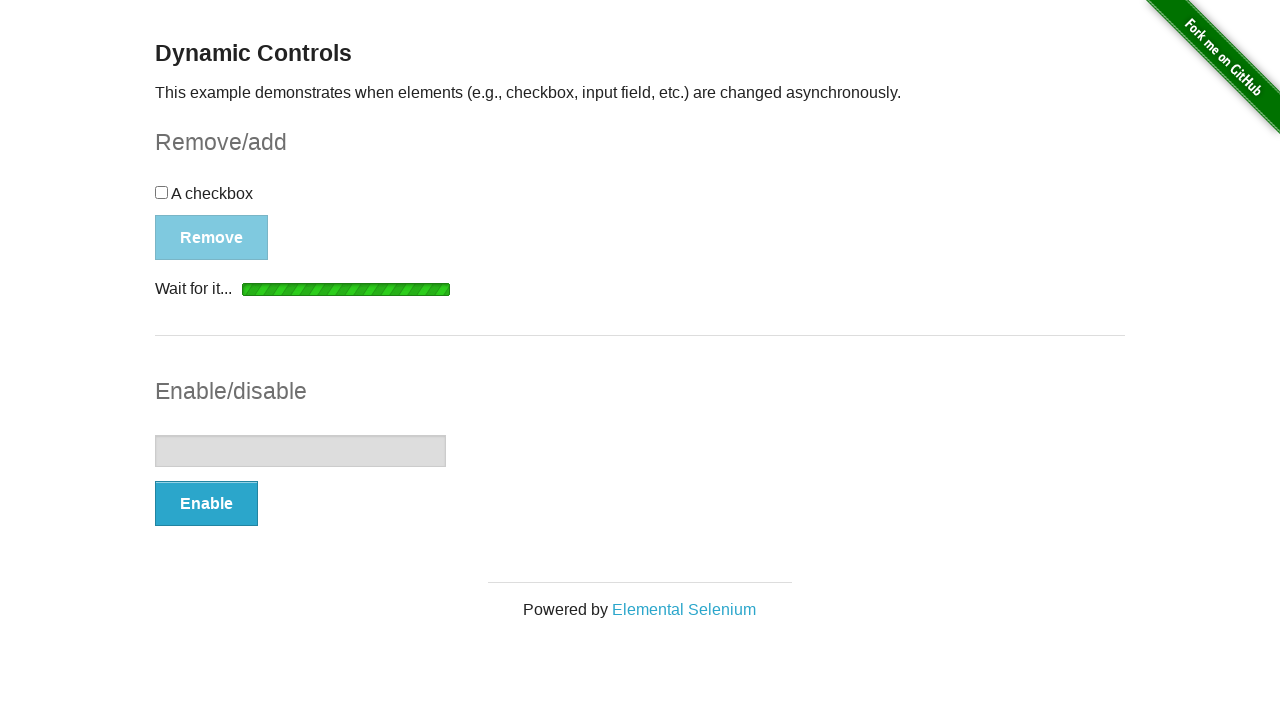

Verified 'It's gone!' status message appeared after removal
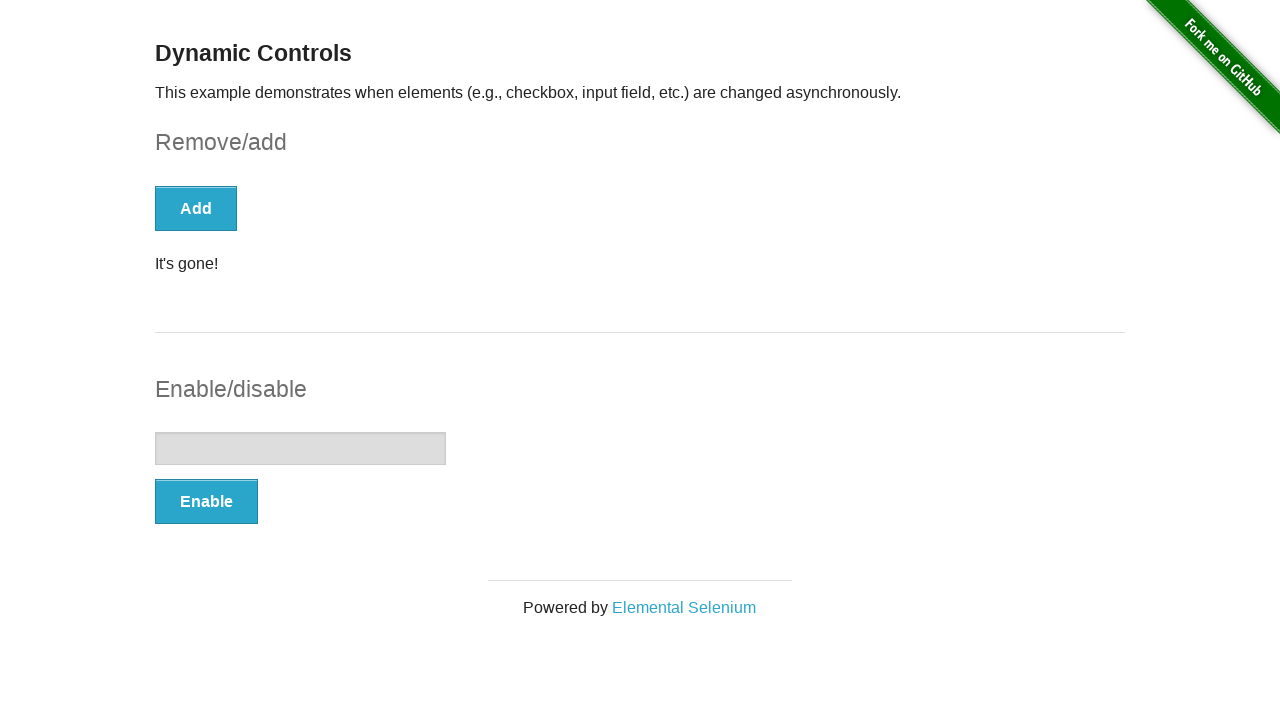

Clicked Add button to restore dynamic content at (196, 208) on button:has-text('Add')
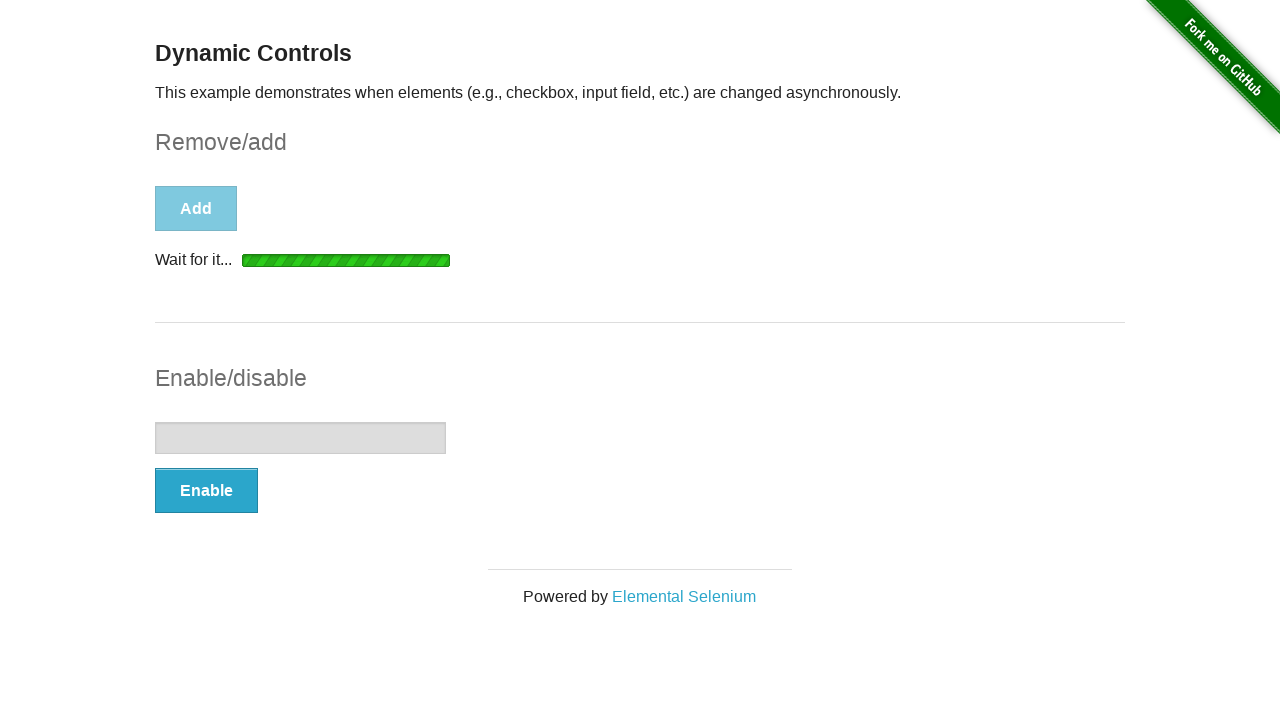

Verified 'It's back' status message appeared after re-adding content
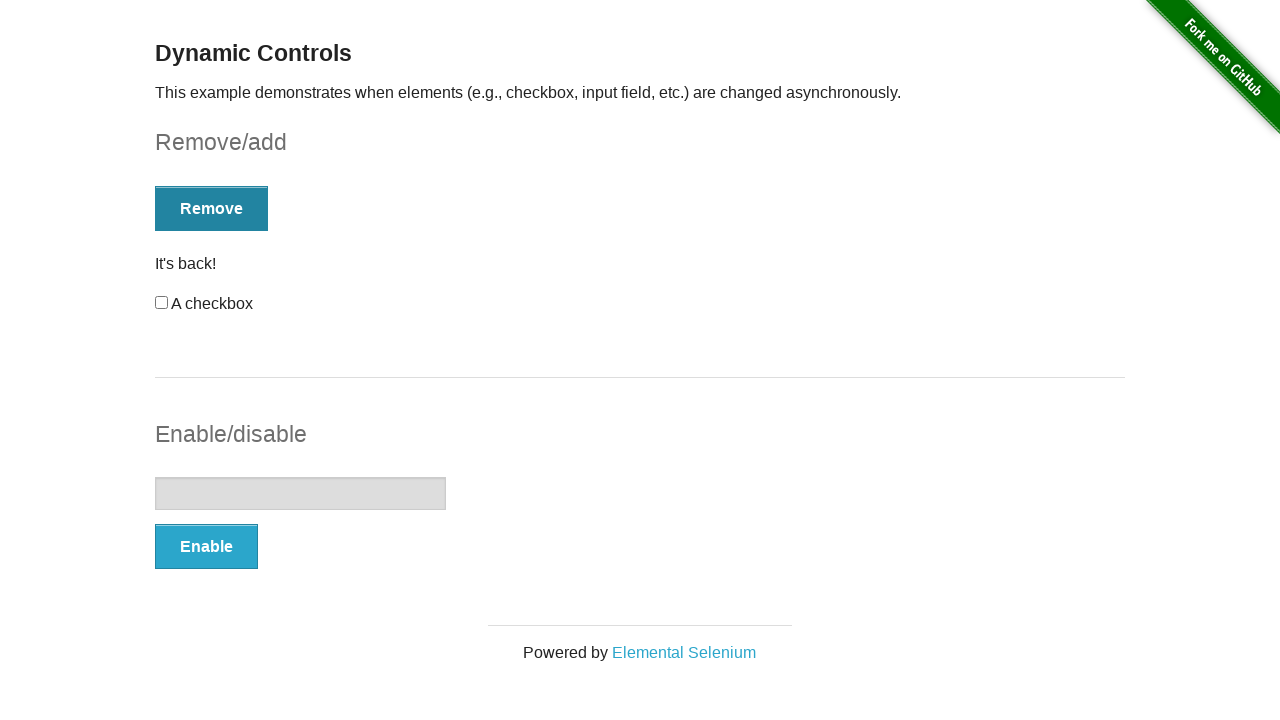

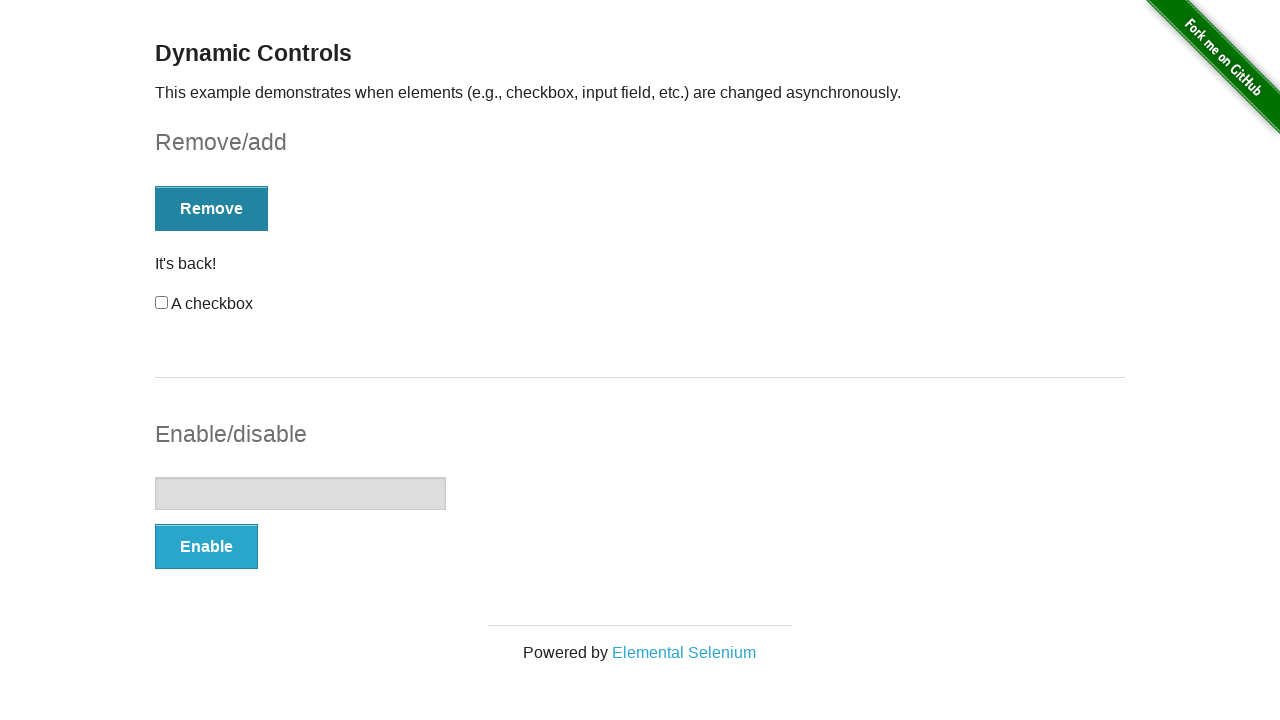